Tests multiple window handling by navigating to a page, opening a new window via a link, switching between windows, and returning to the parent window

Starting URL: http://the-internet.herokuapp.com/

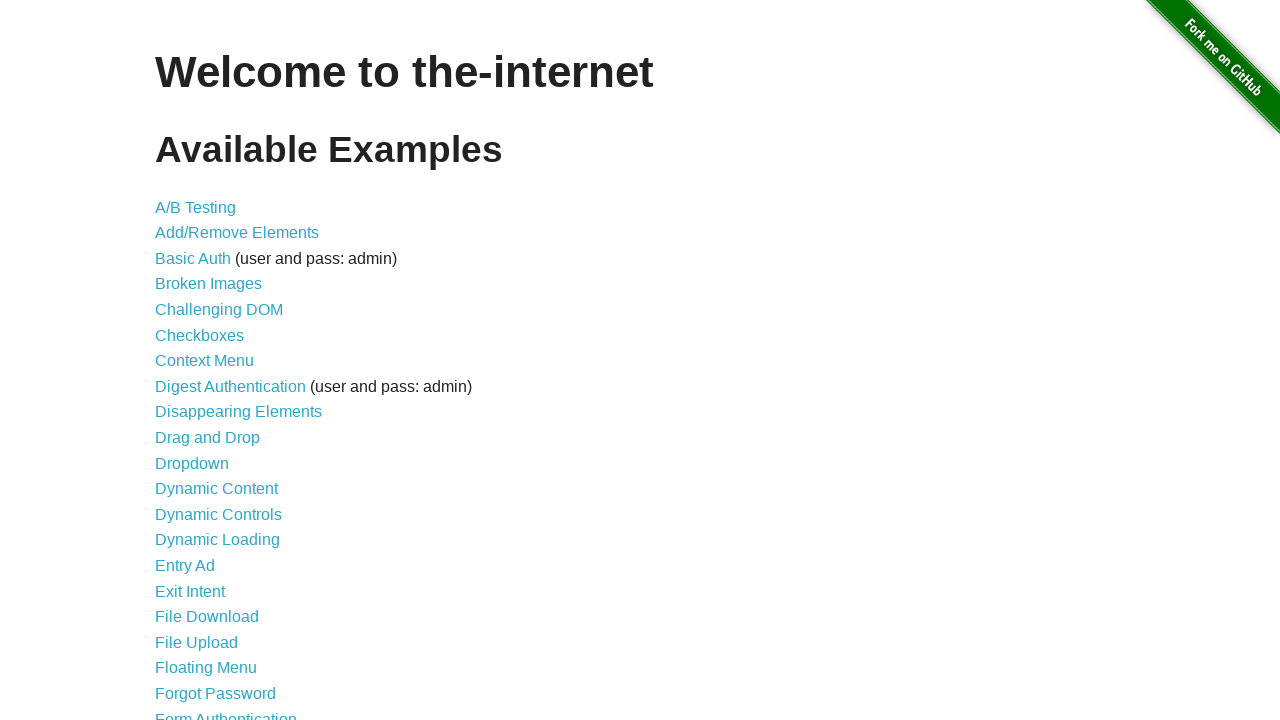

Clicked on Multiple Windows link at (218, 369) on xpath=//a[contains(text(),'Multiple Windows')]
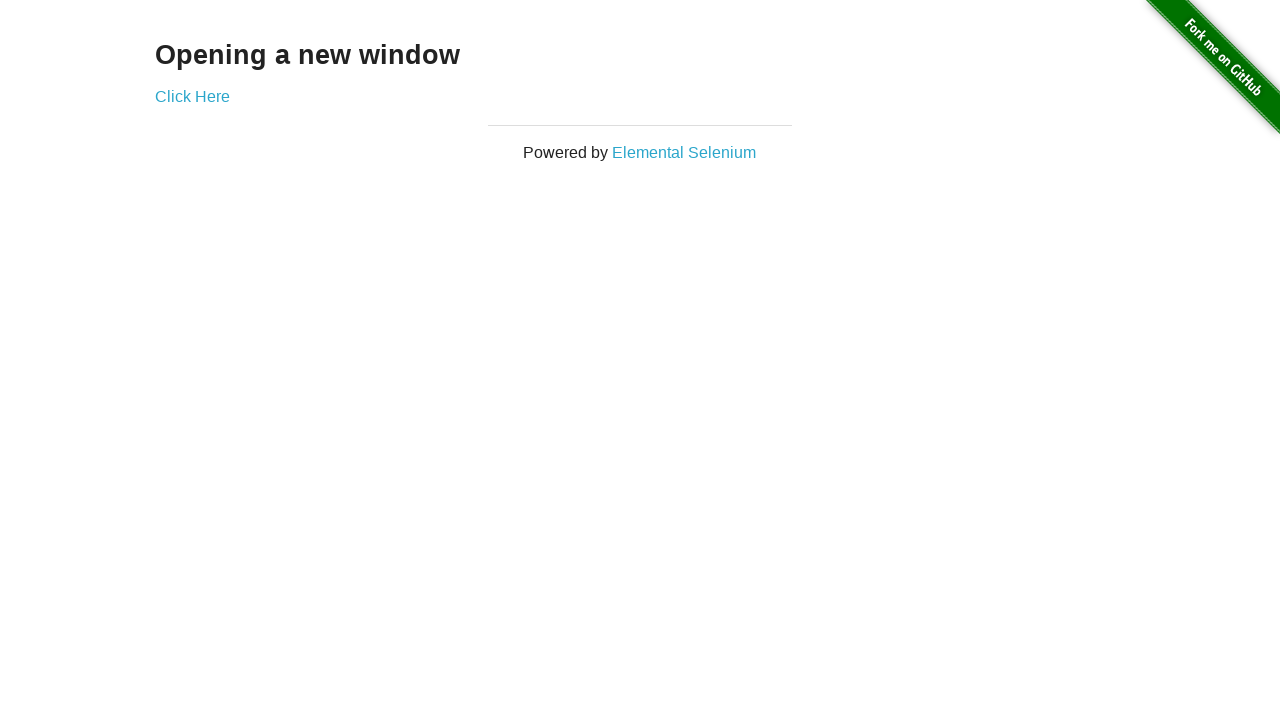

Clicked 'Click Here' link to open new window at (192, 96) on xpath=//a[contains(text(),'Click Here')]
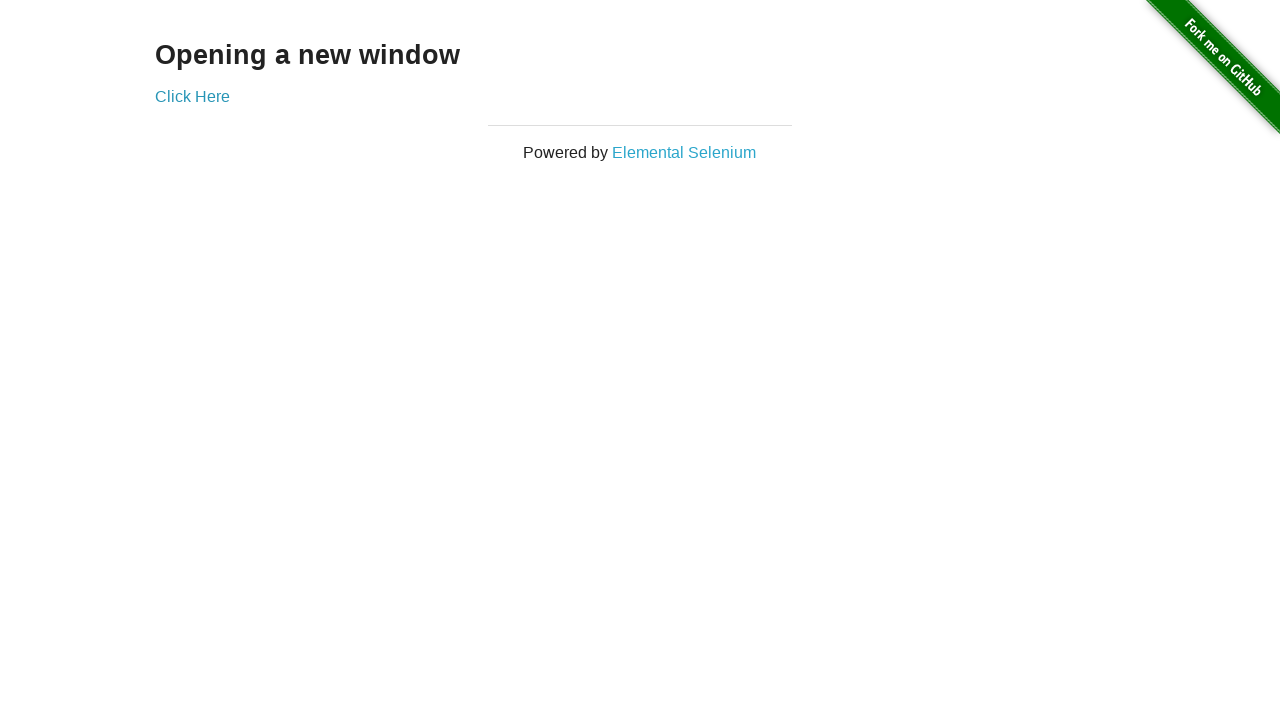

New window opened and captured
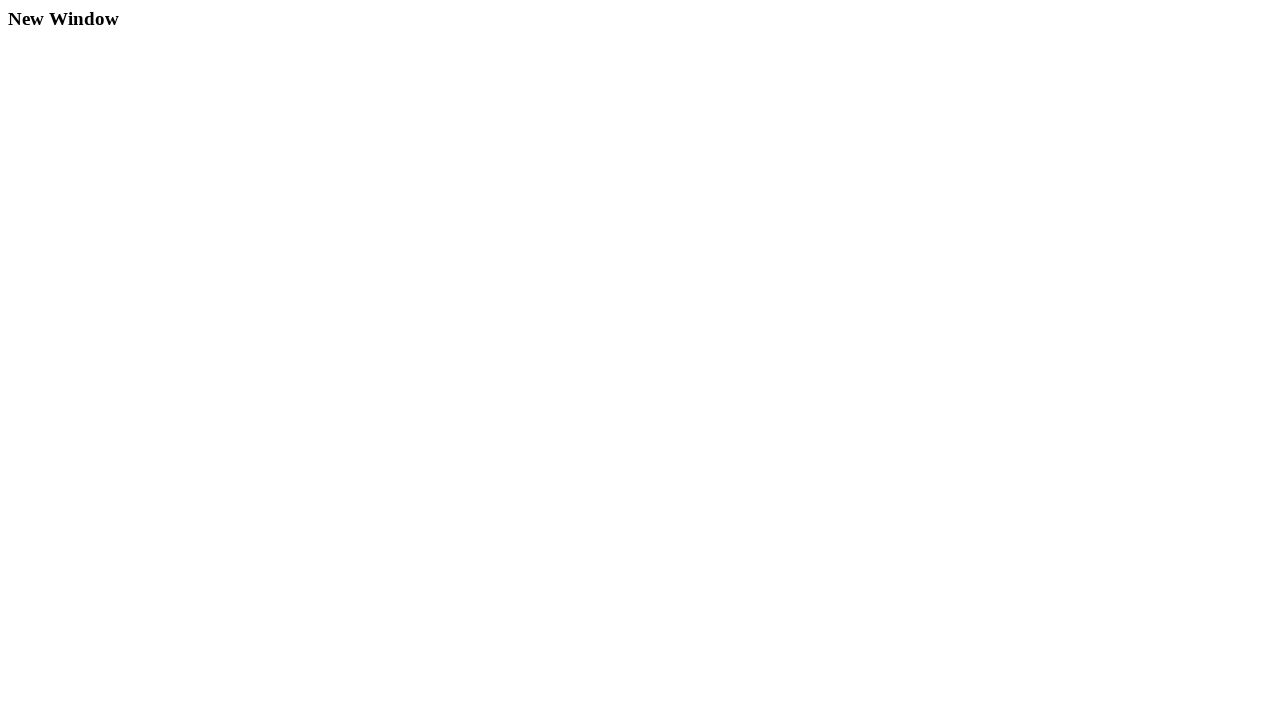

Retrieved new window title: New Window
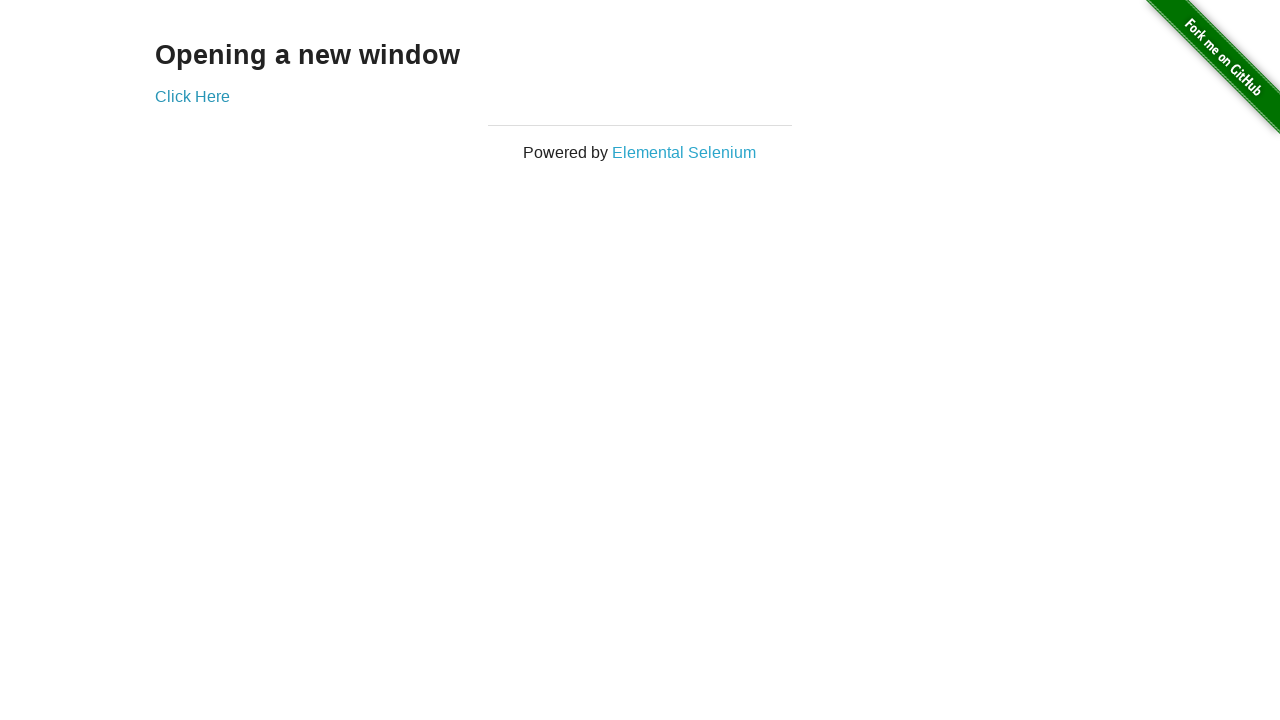

Original page context remains active
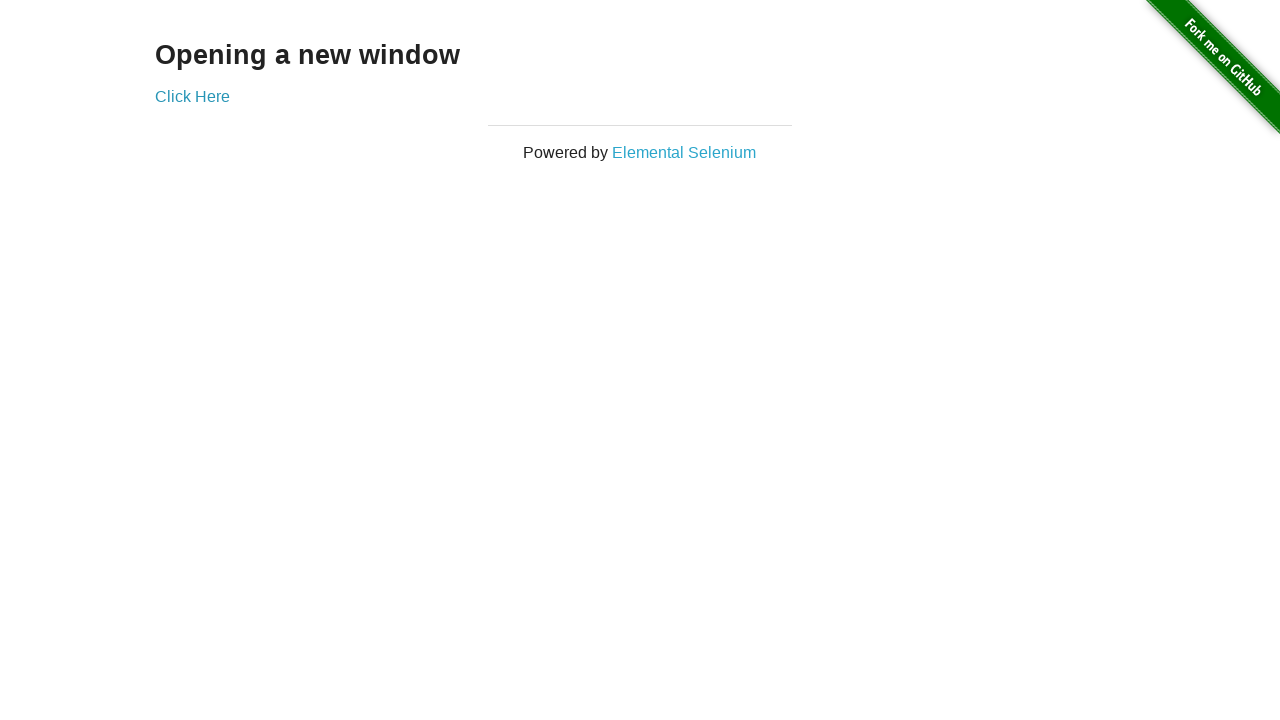

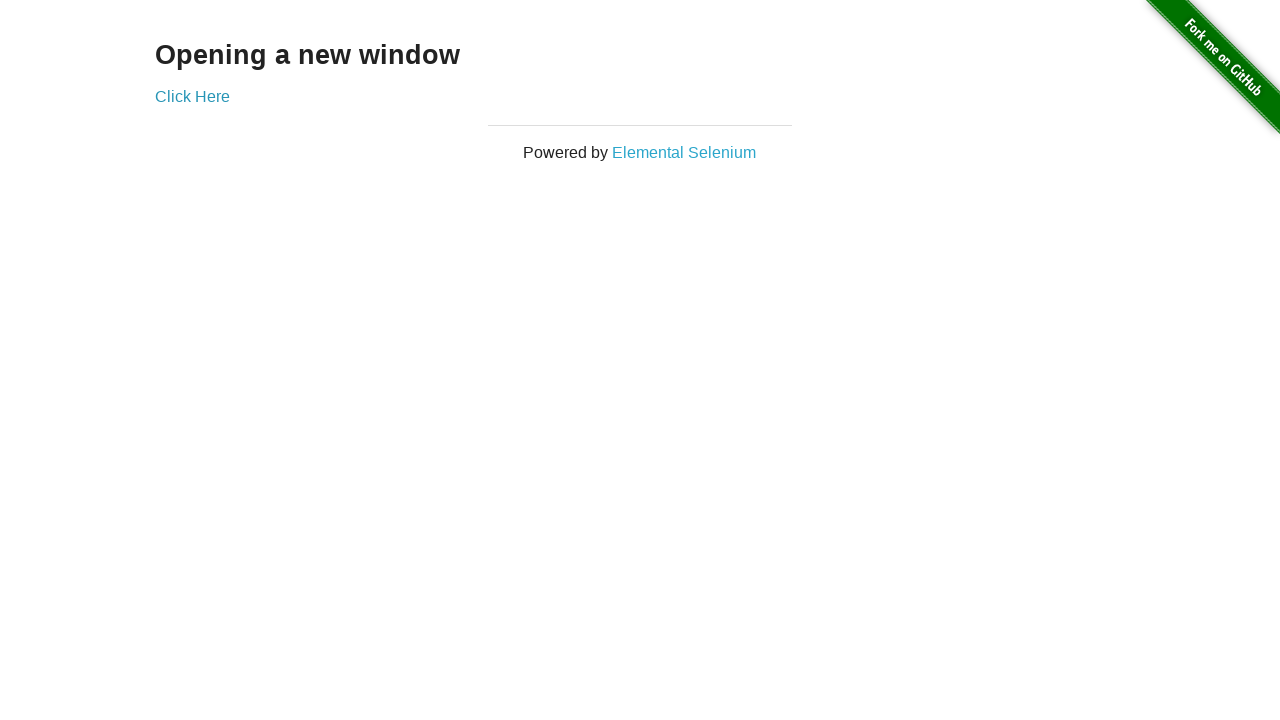